Tests user profile form using XPath selectors to fill out form fields including text inputs, radio buttons, select dropdown, and textarea

Starting URL: https://nlilaramani.github.io/userprofile.html

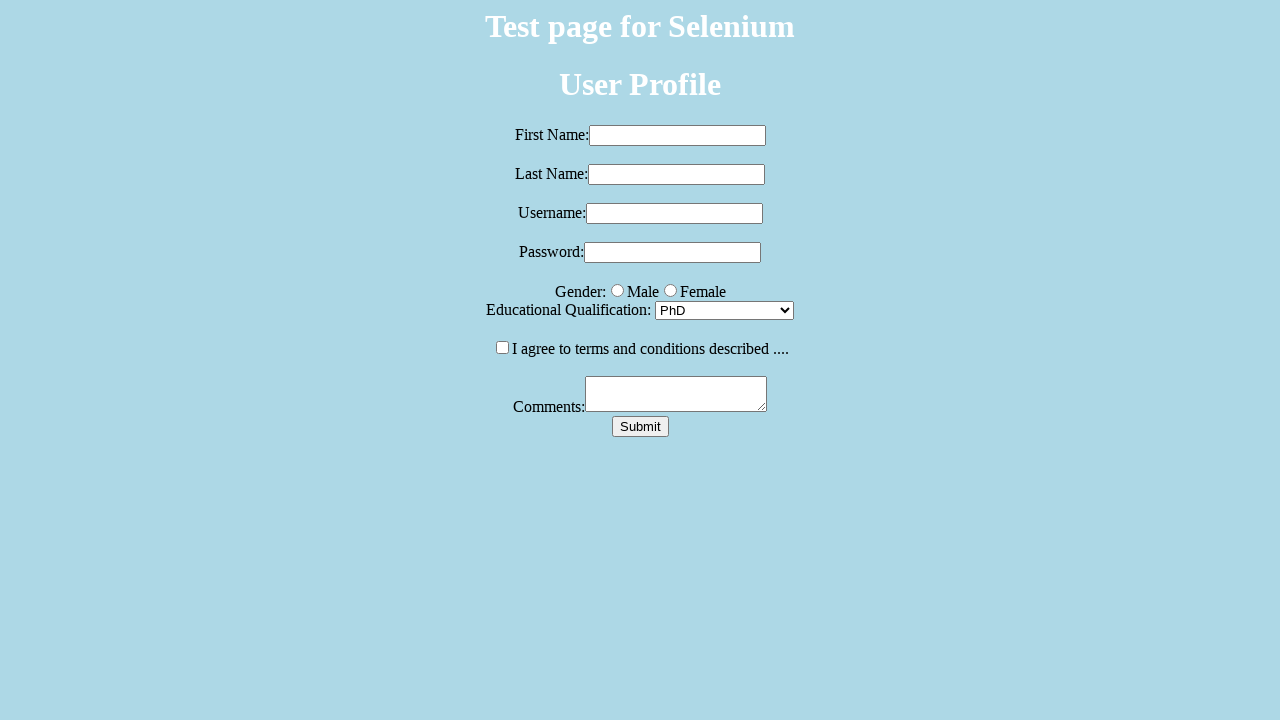

Navigated to user profile form page
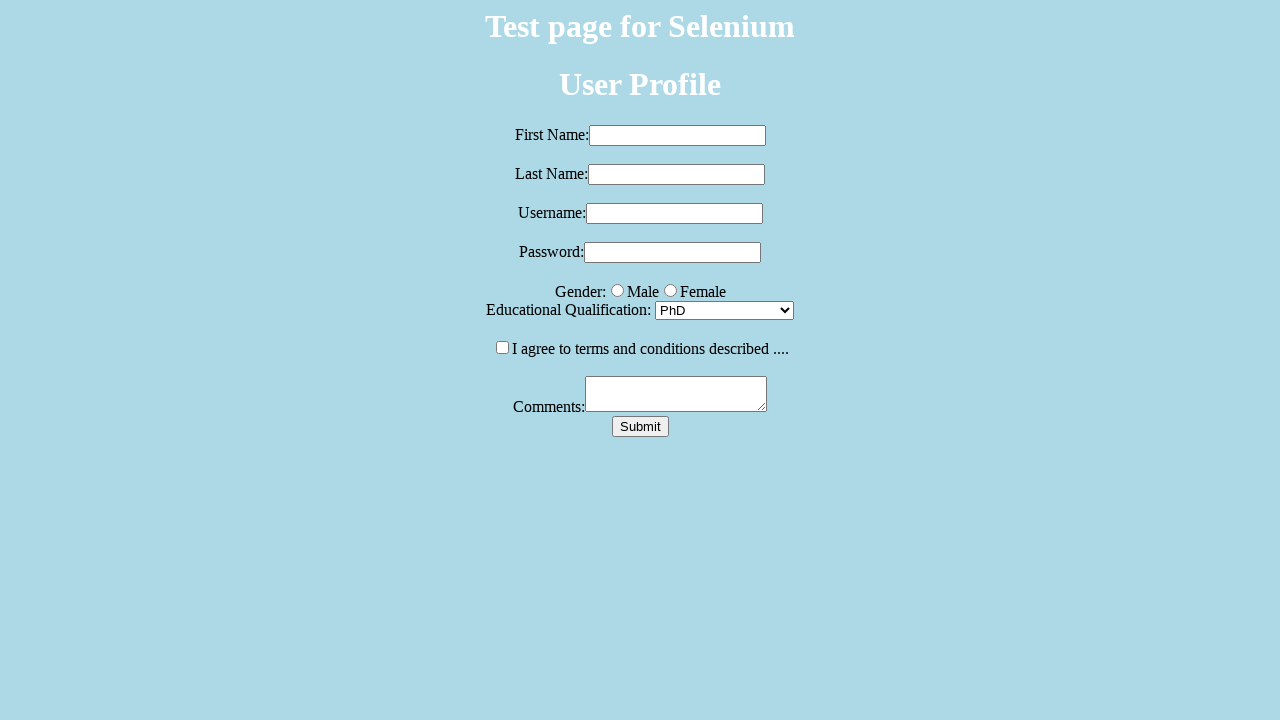

Filled first name field with 'Naren' on xpath=//input[@id='fname']
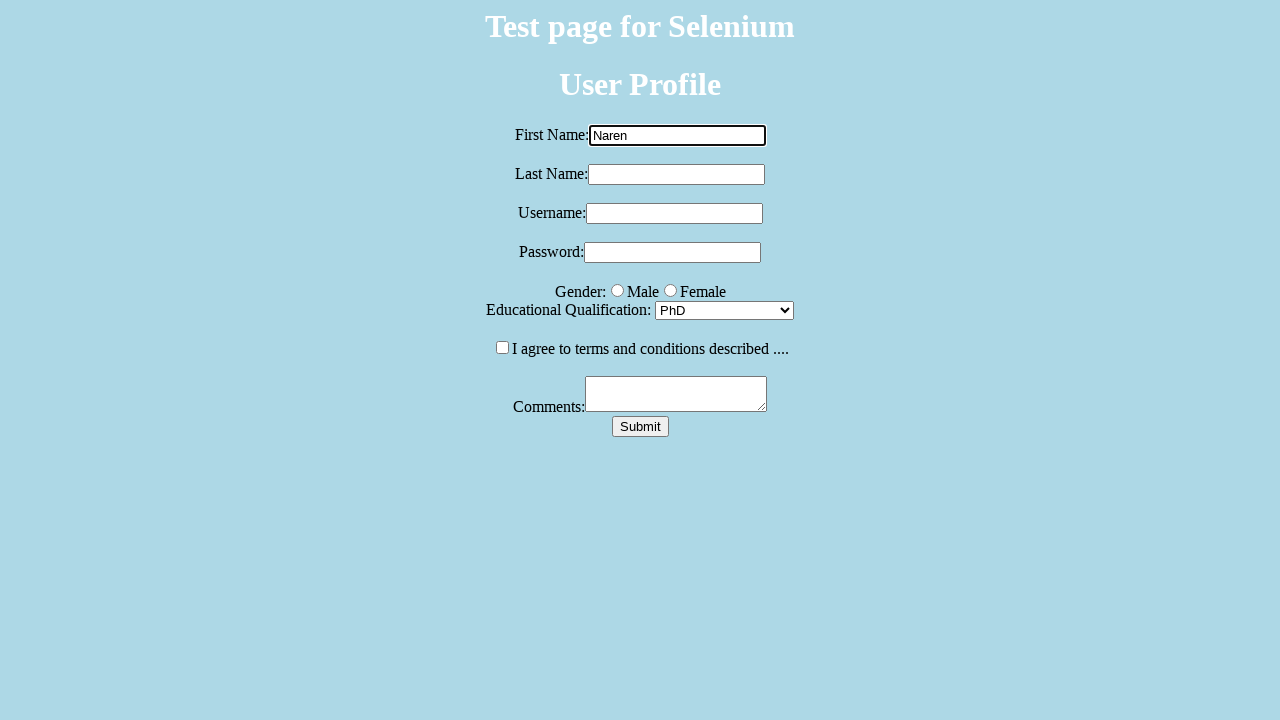

Filled last name field with 'Lilaramani' on xpath=//input[@name='lname']
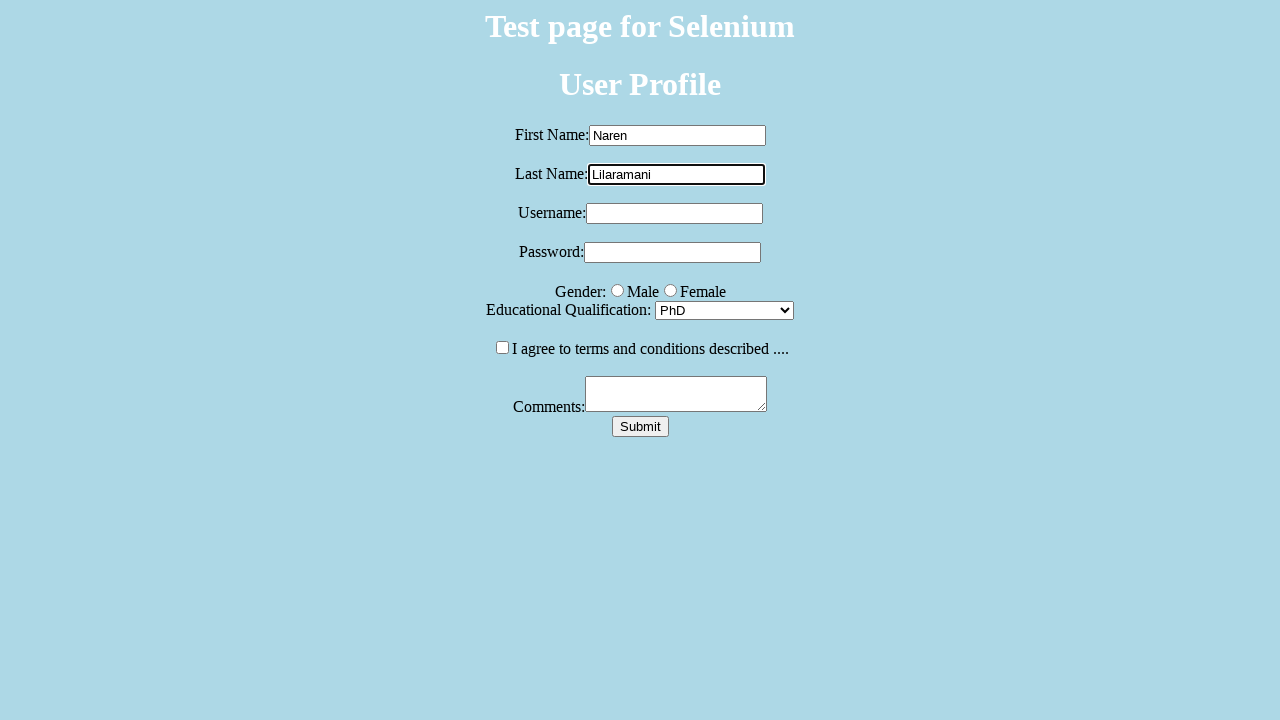

Filled username field with 'testuser' on #username
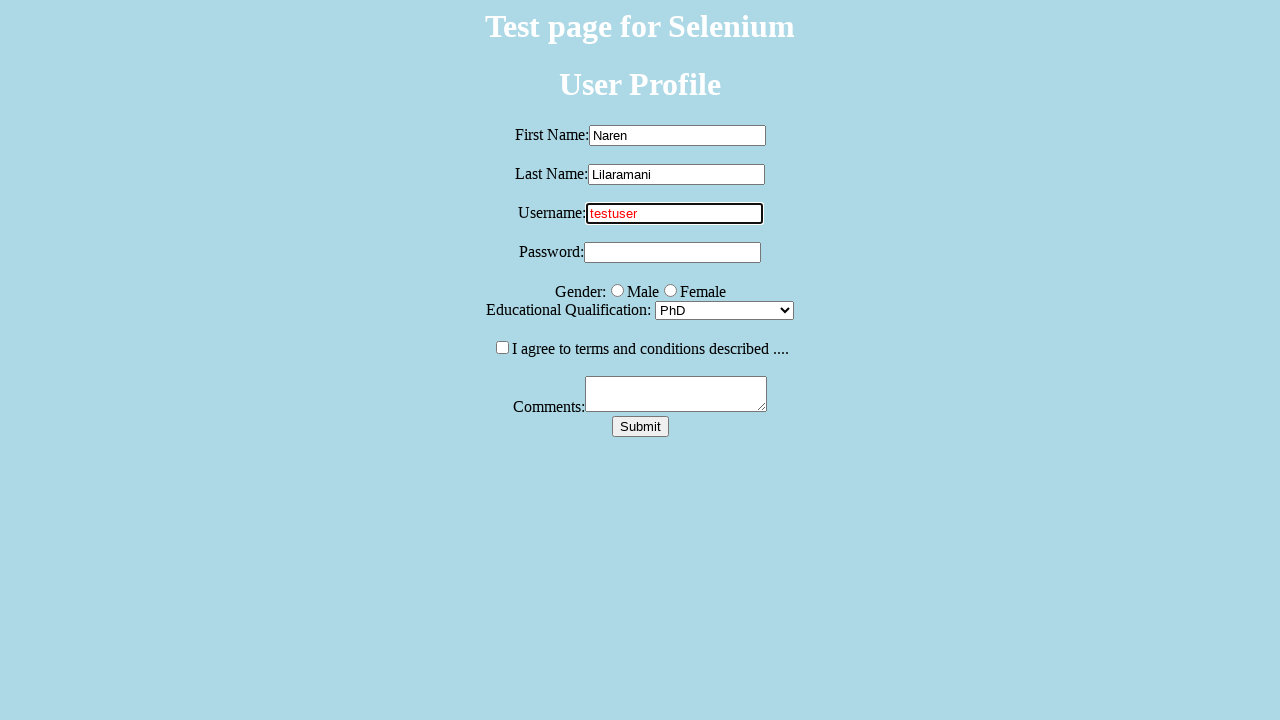

Filled password field with 'thisissecret' on input[name='password']
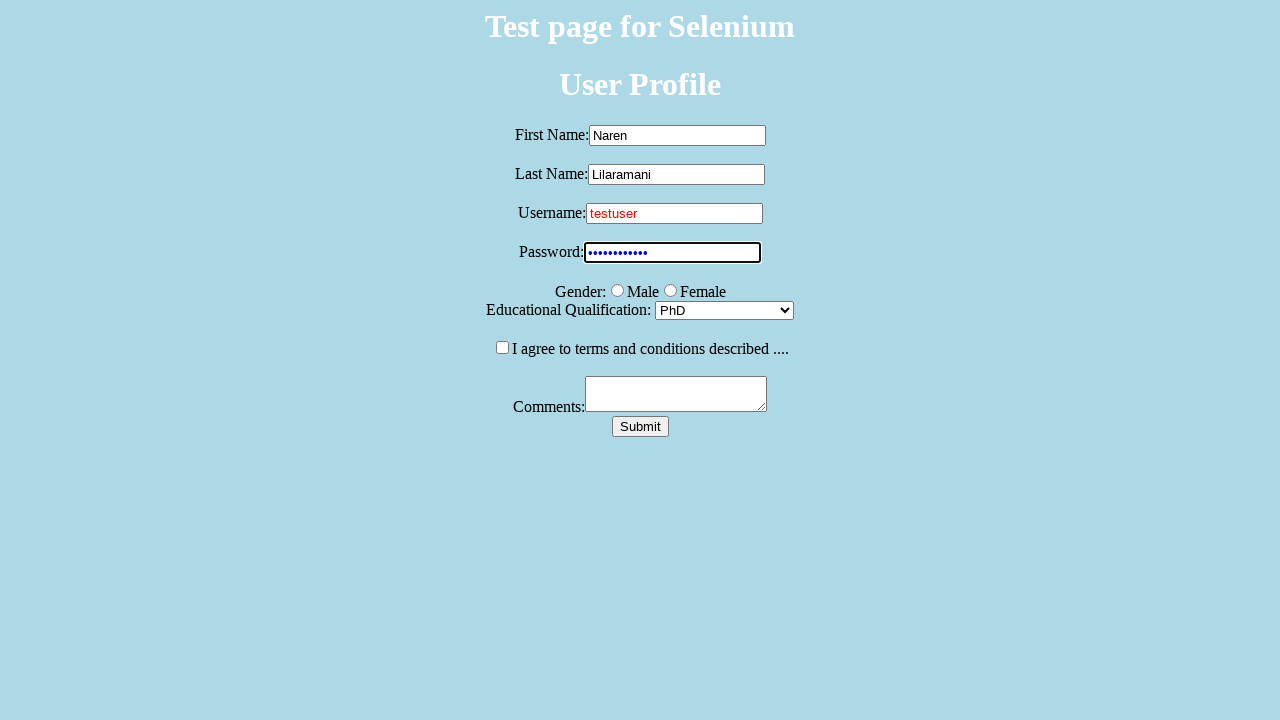

Selected first gender radio button option at (617, 290) on xpath=//input[@name='g'][1]
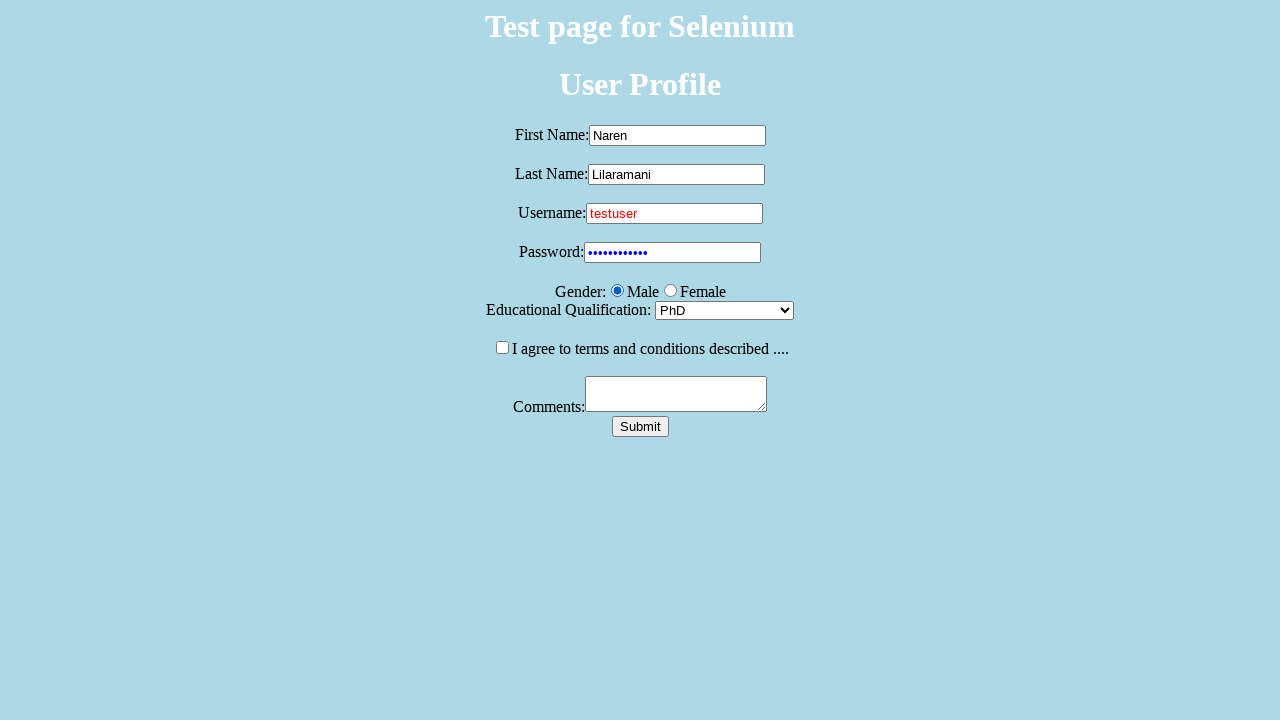

Typed 'Bachelors' in education dropdown on select
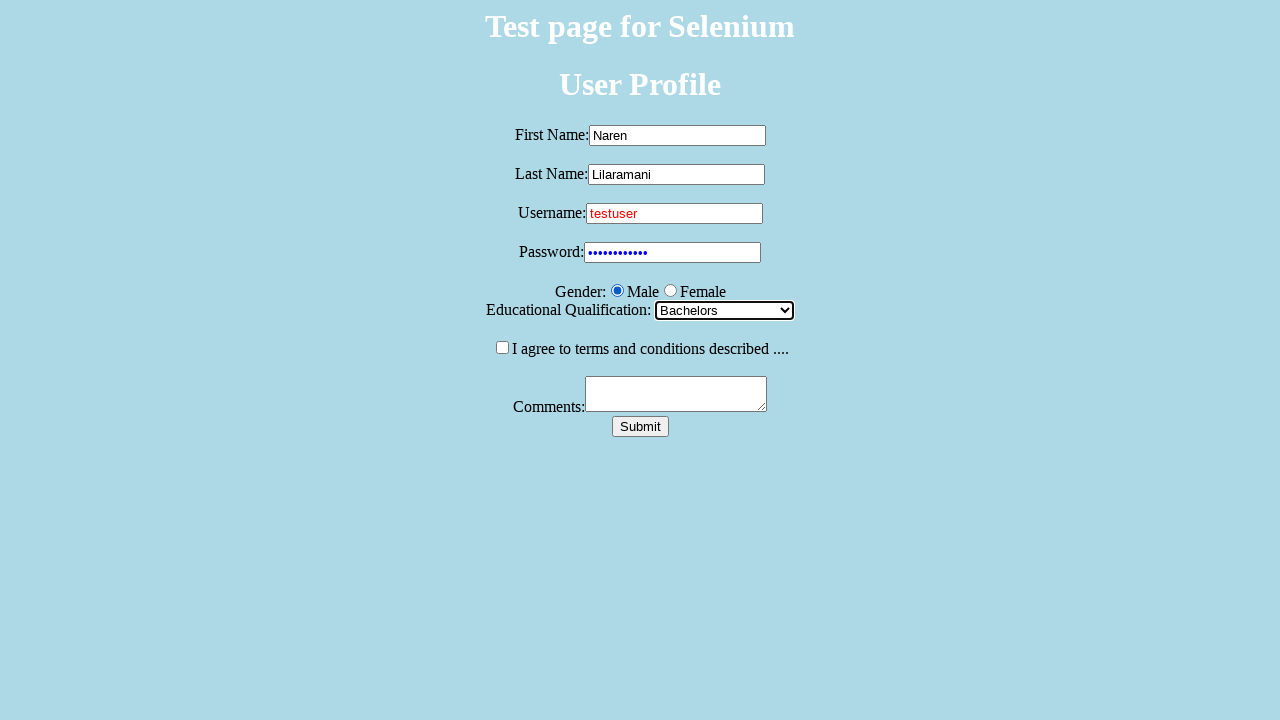

Selected education option at index 1 from dropdown on select
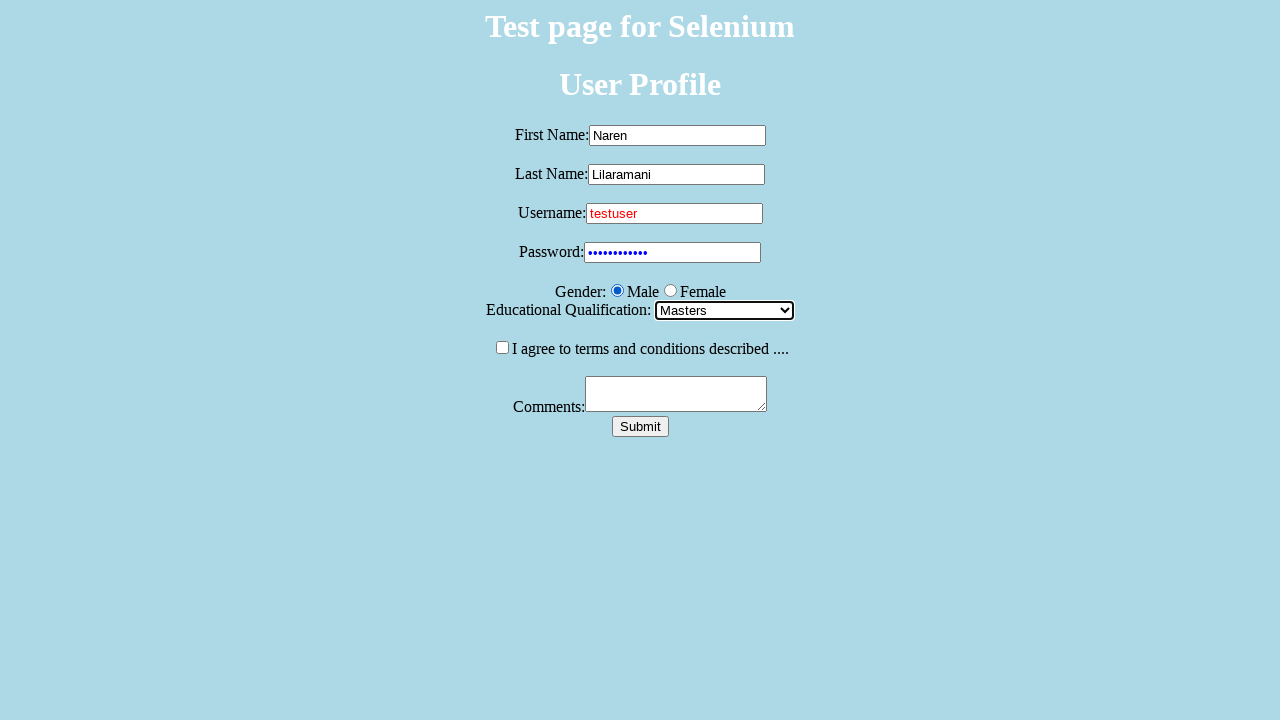

Clicked submit button at (502, 347) on input >> nth=6
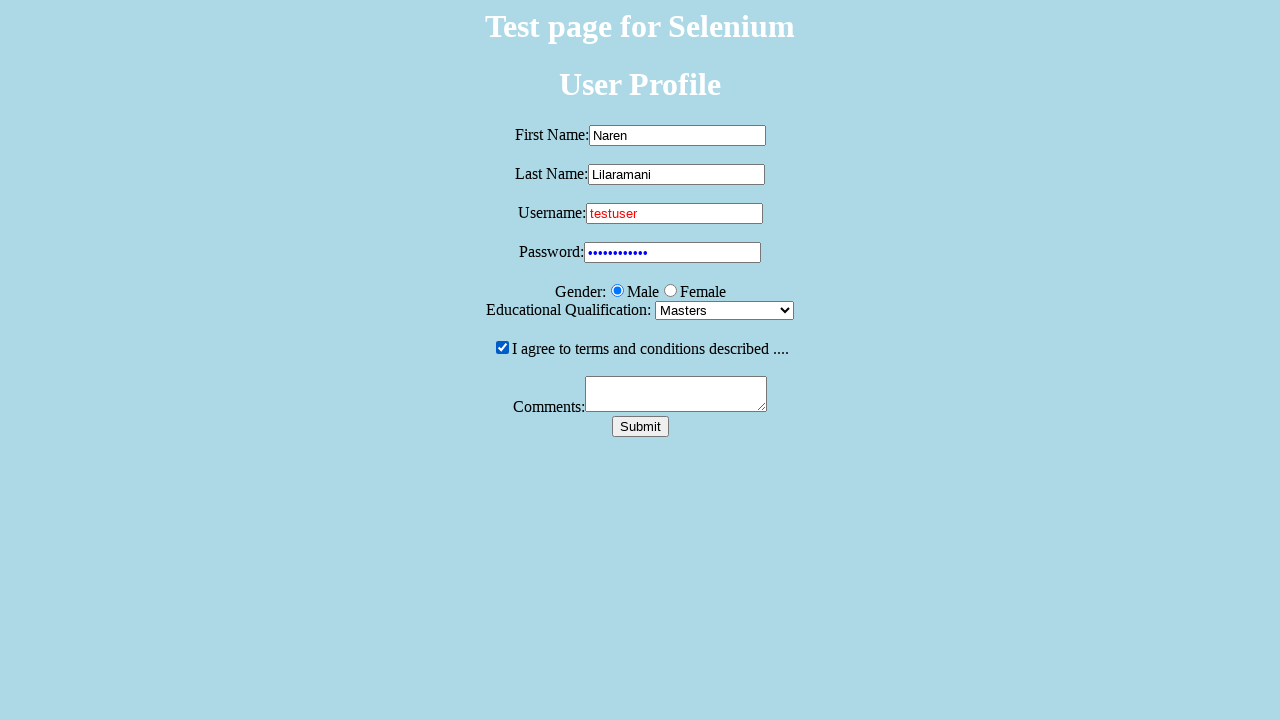

Filled comments textarea with 'Some Comments' on xpath=//textarea
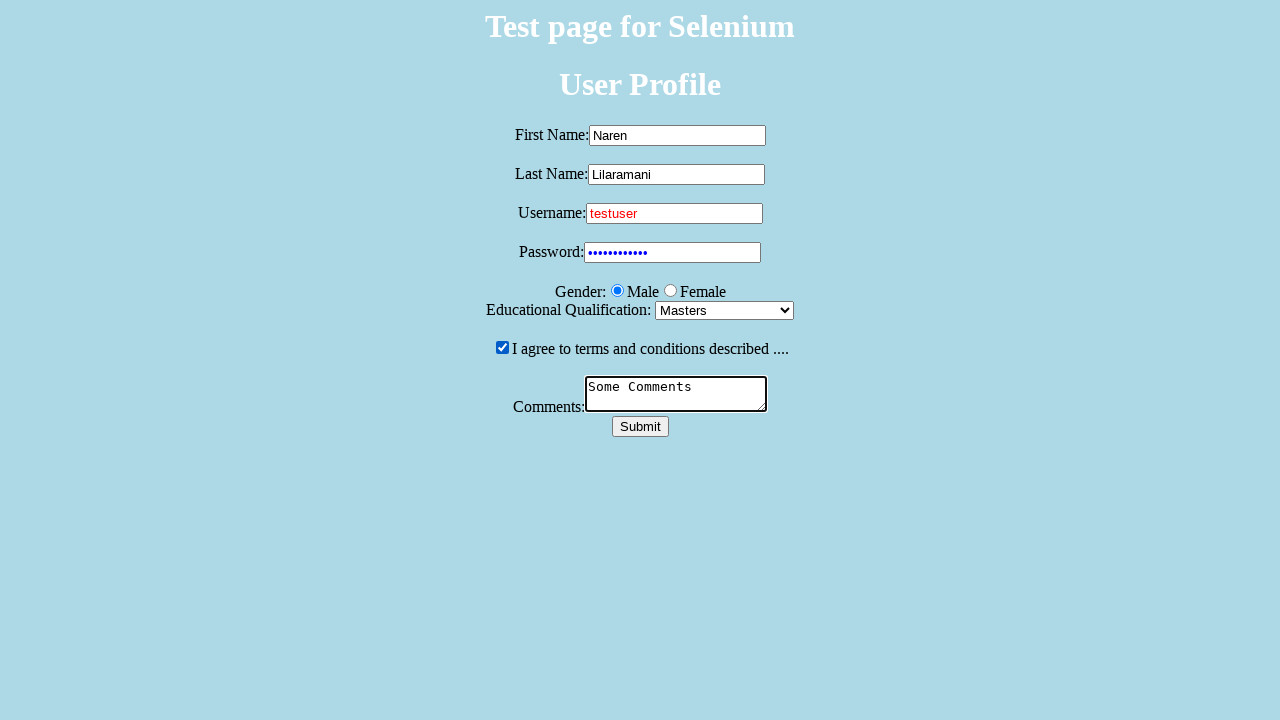

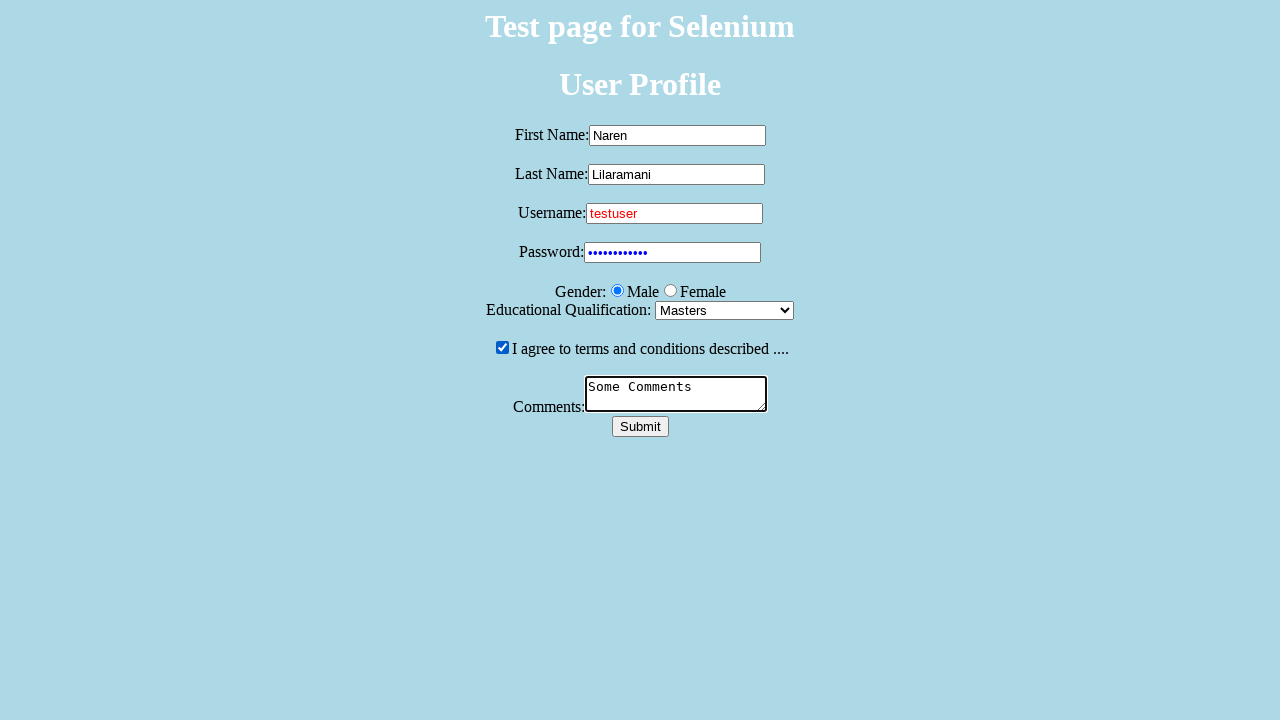